Tests dynamic content loading by clicking a button that triggers timed text display and verifying the text appears

Starting URL: http://seleniumpractise.blogspot.com/2016/08/how-to-use-explicit-wait-in-selenium.html

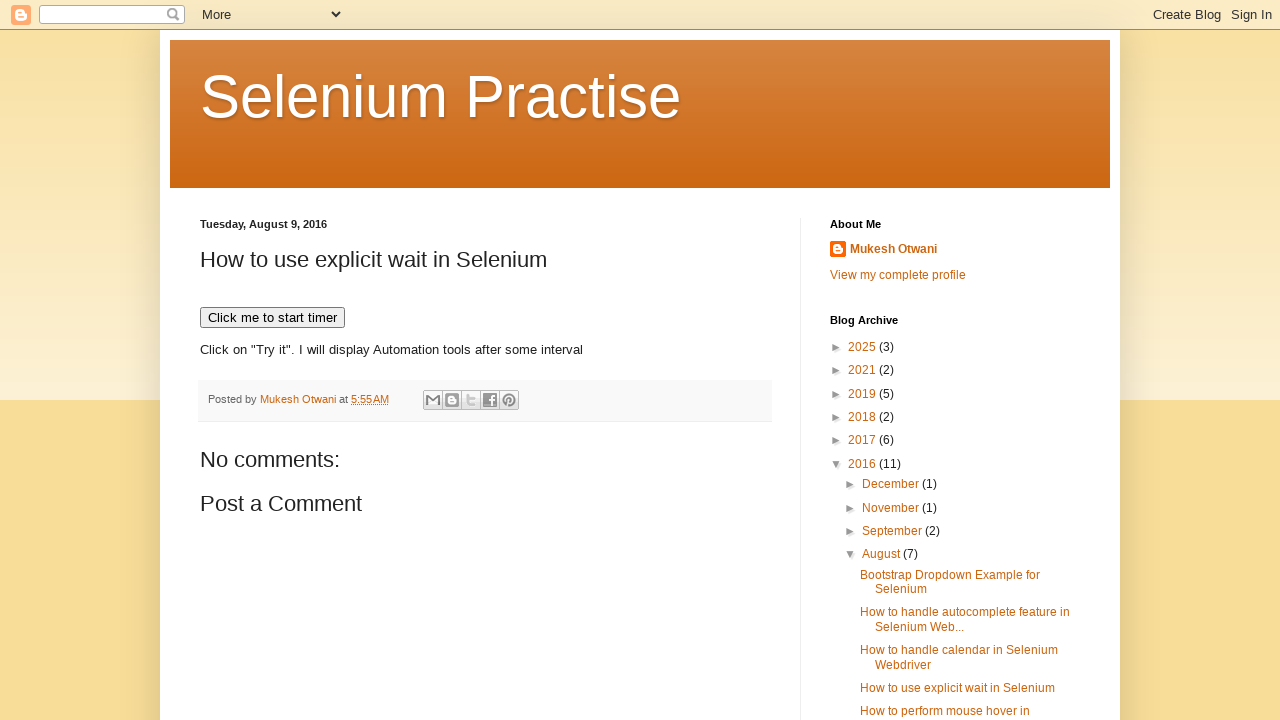

Navigated to the explicit wait practice page
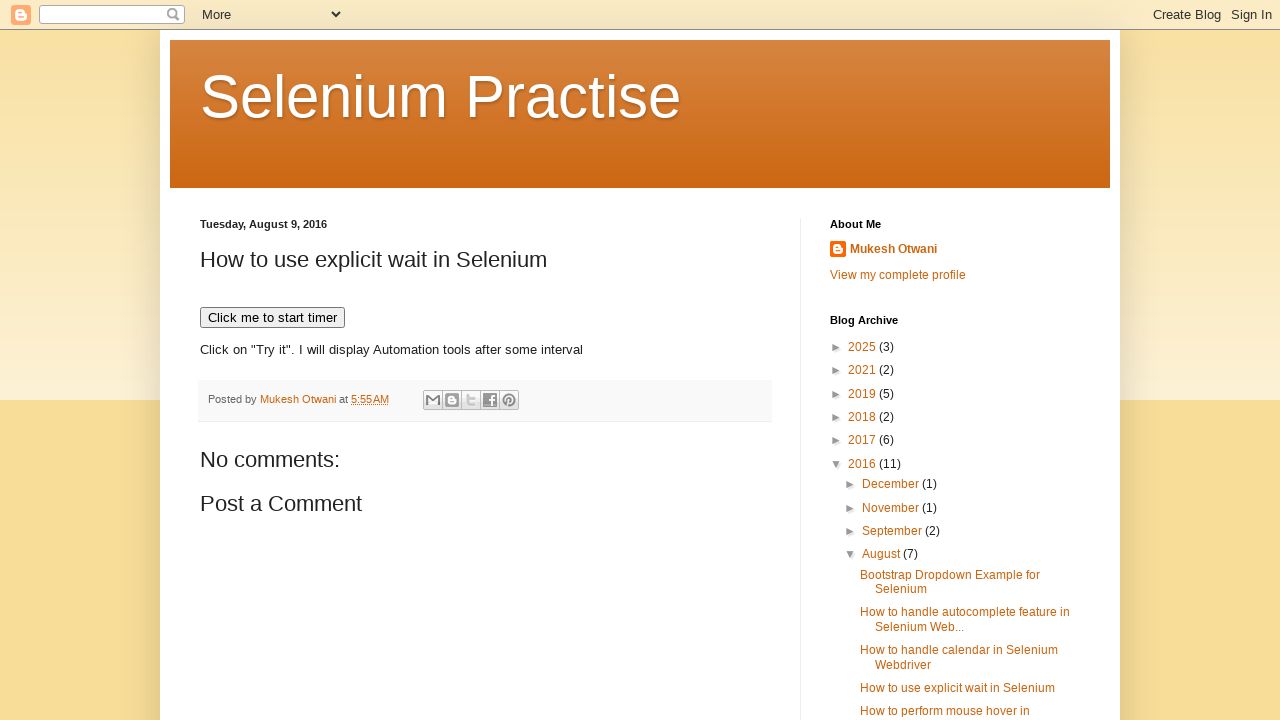

Clicked the button to trigger timed text display at (272, 318) on button[onclick='timedText()']
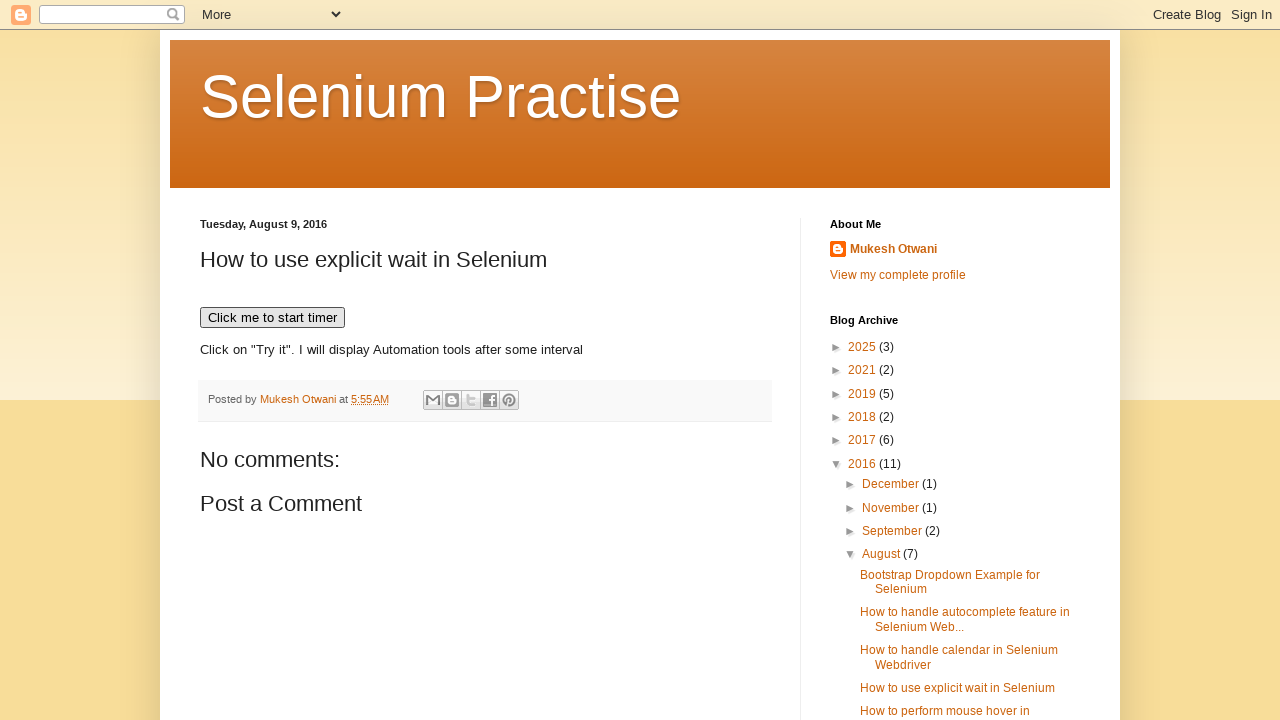

WebDriver text element appeared after timed delay
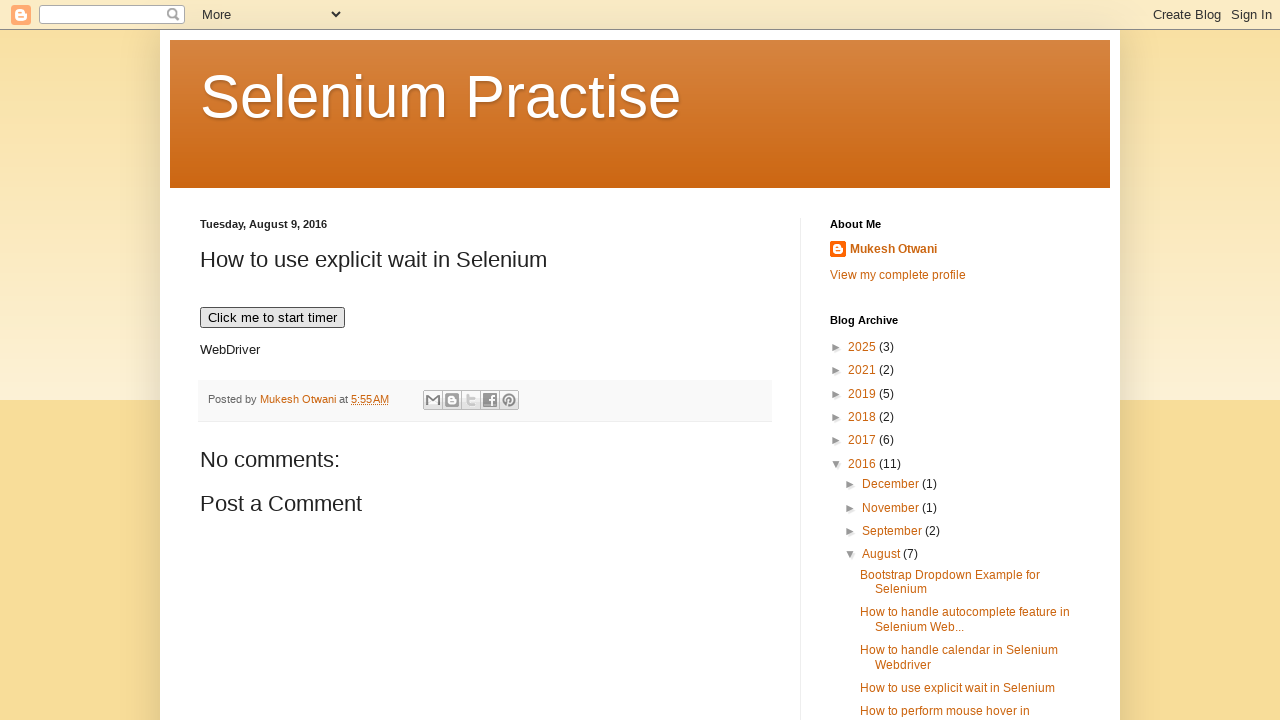

Located the WebDriver text element
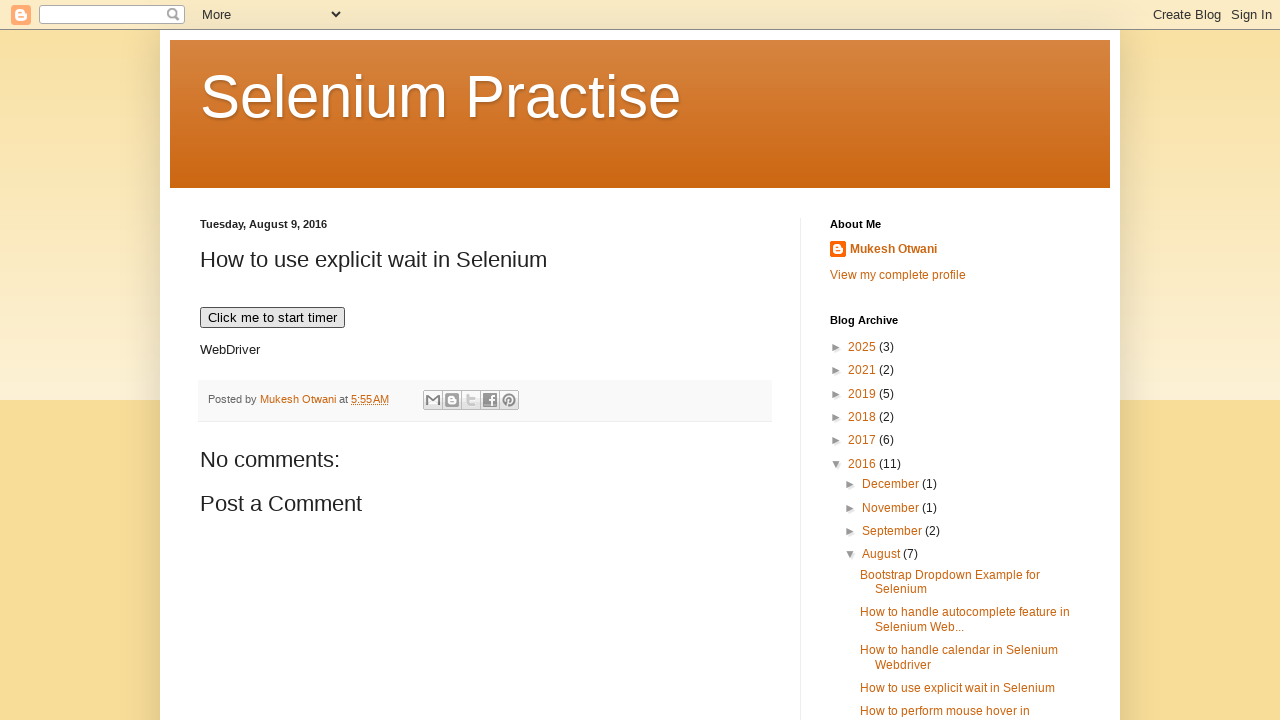

Verified text content: WebDriver
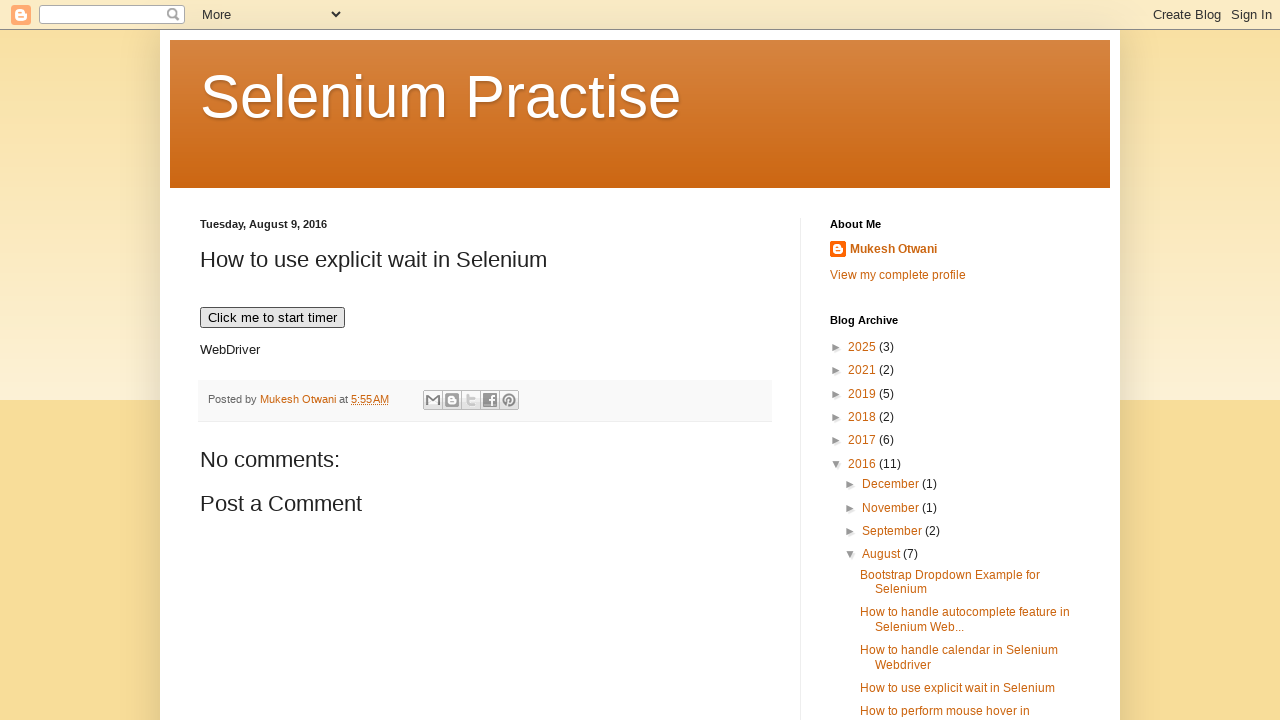

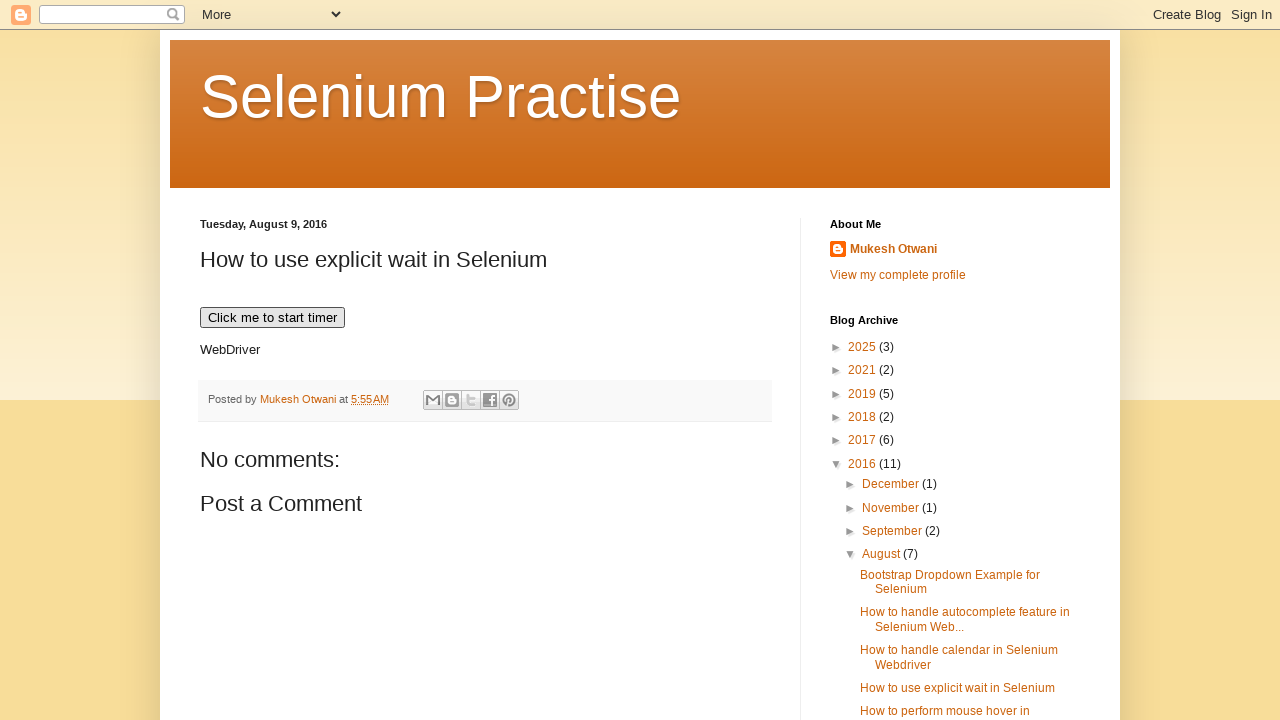